Tests HTML5 form validation messages by attempting to submit a form with empty fields and invalid data

Starting URL: https://automationfc.github.io/html5/index.html

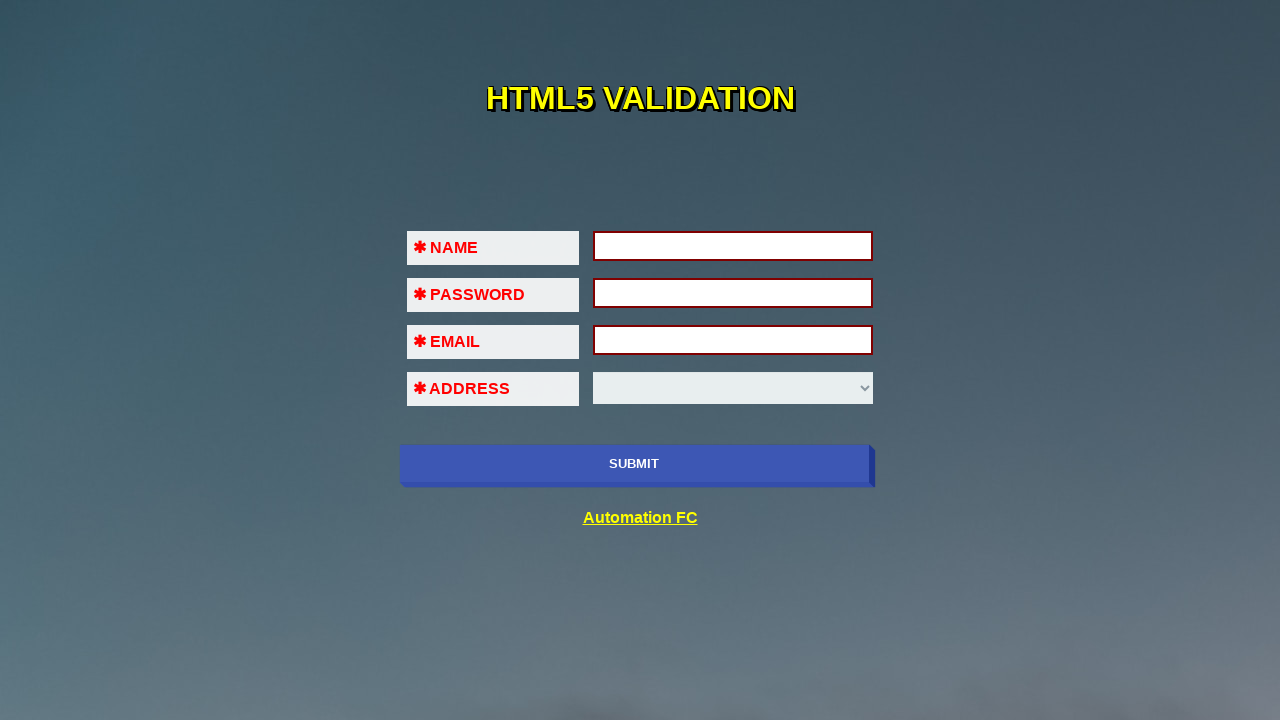

Clicked submit button to trigger validation on empty name field at (634, 464) on input[type='submit']
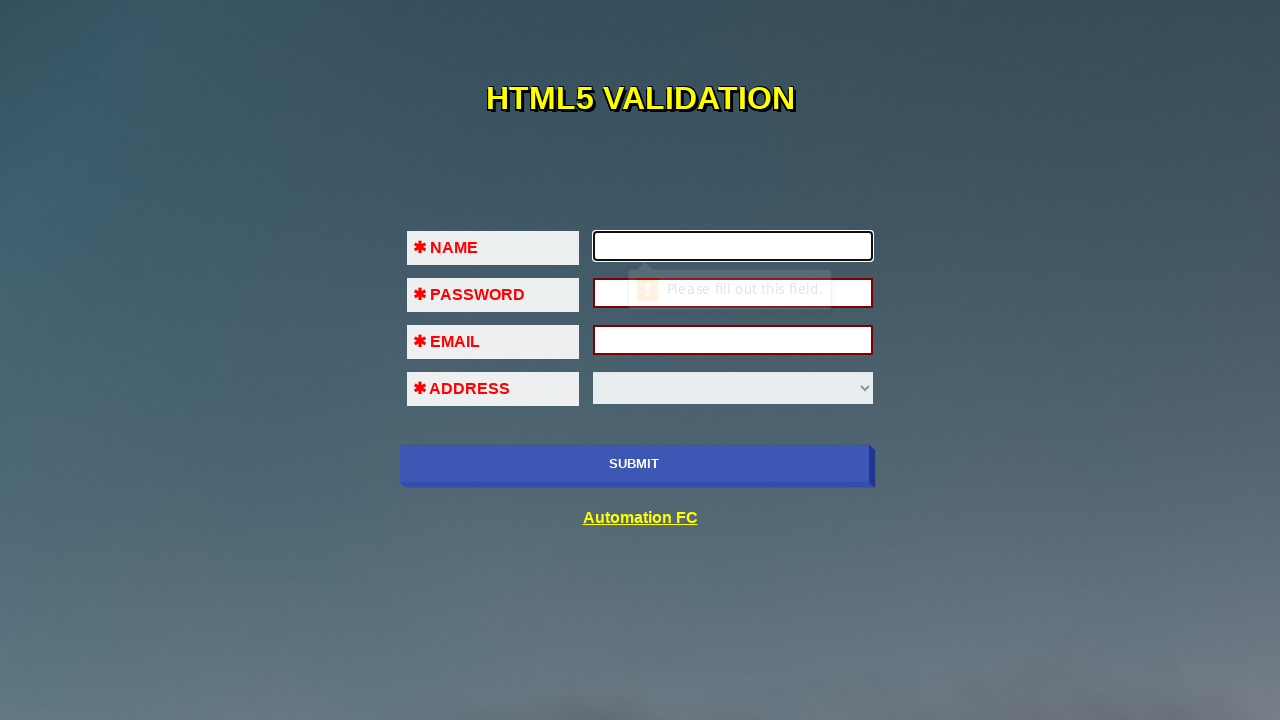

Filled name field with 'John Smith' on #fname
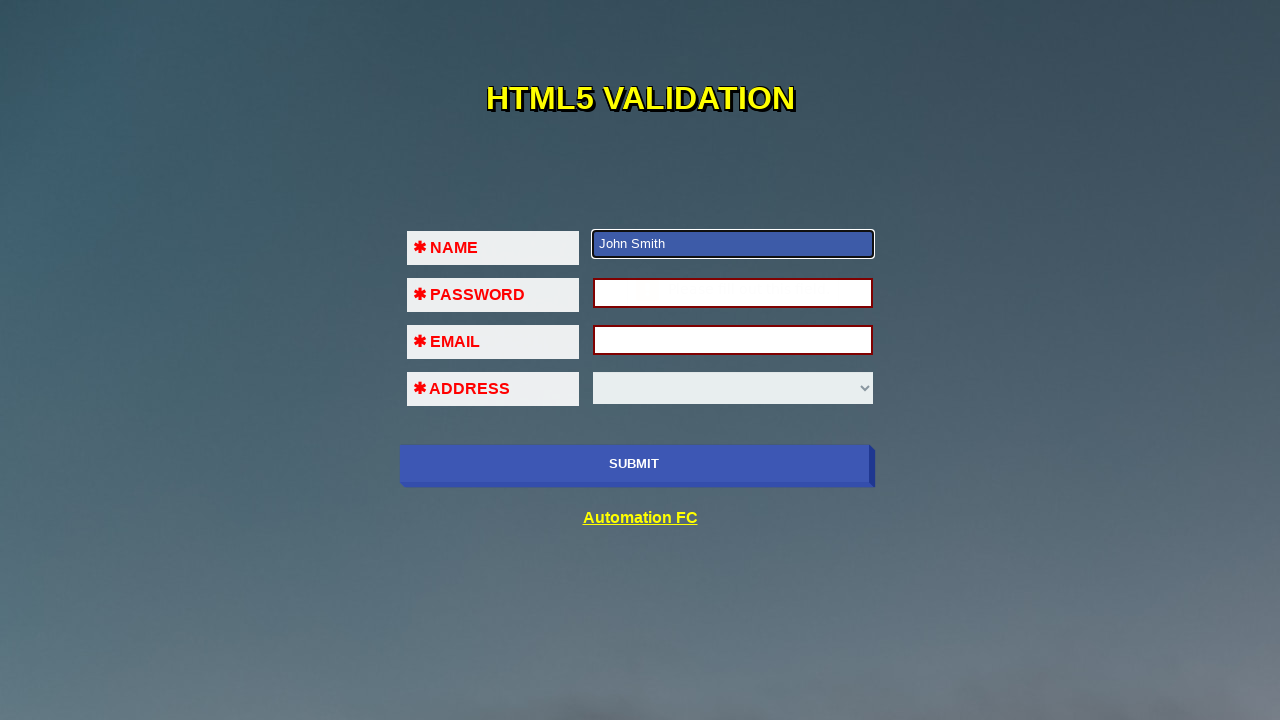

Clicked submit button to trigger validation on empty password field at (634, 464) on input[type='submit']
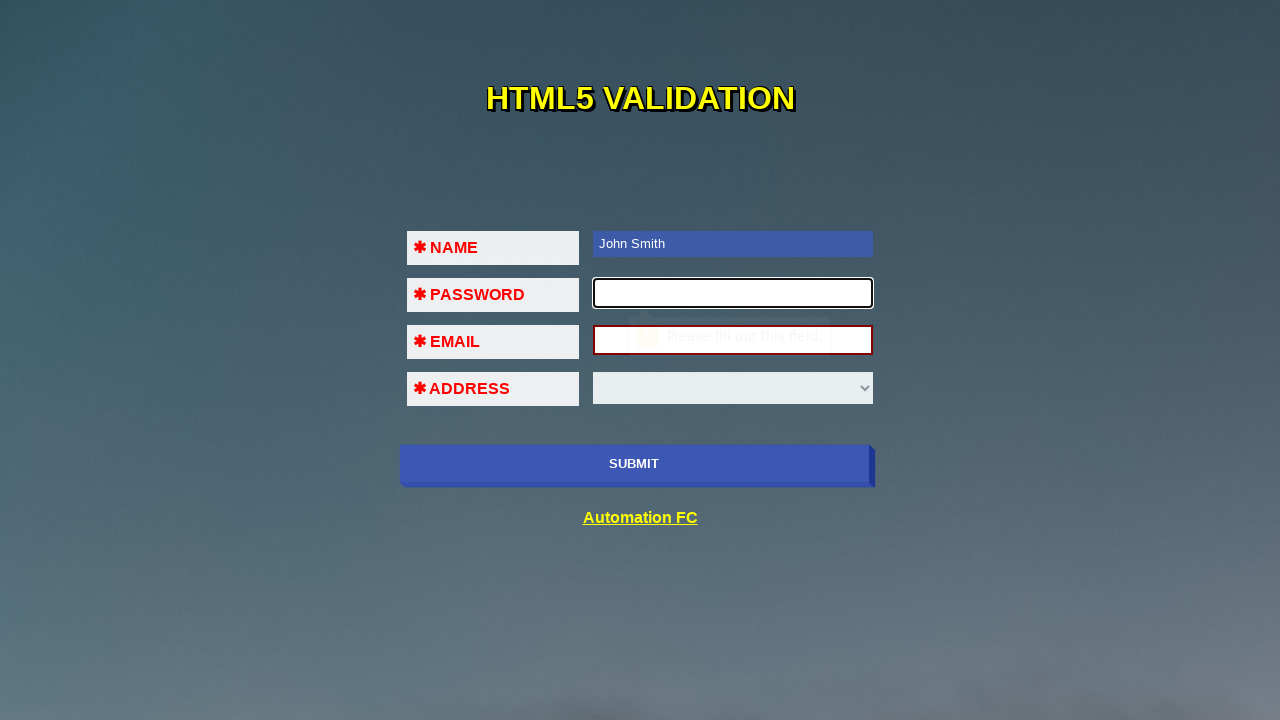

Filled password field with 'SecurePass123' on #pass
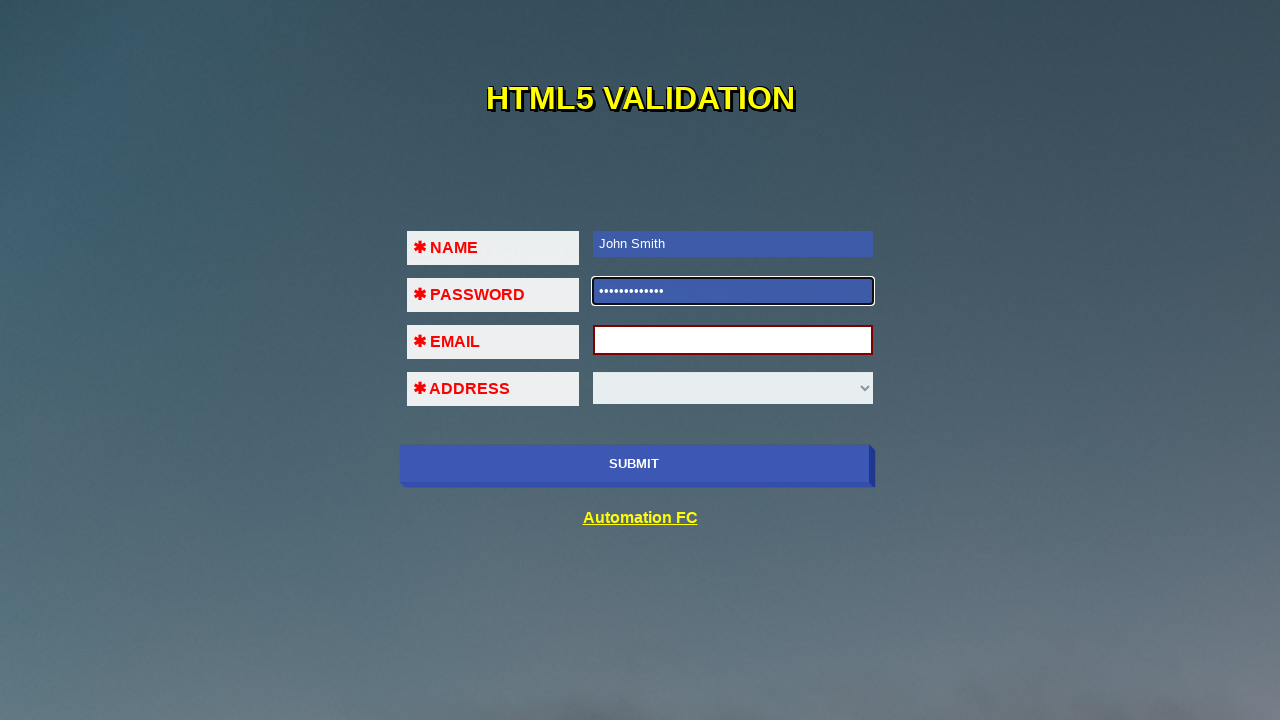

Clicked submit button to trigger validation on empty email field at (634, 464) on input[type='submit']
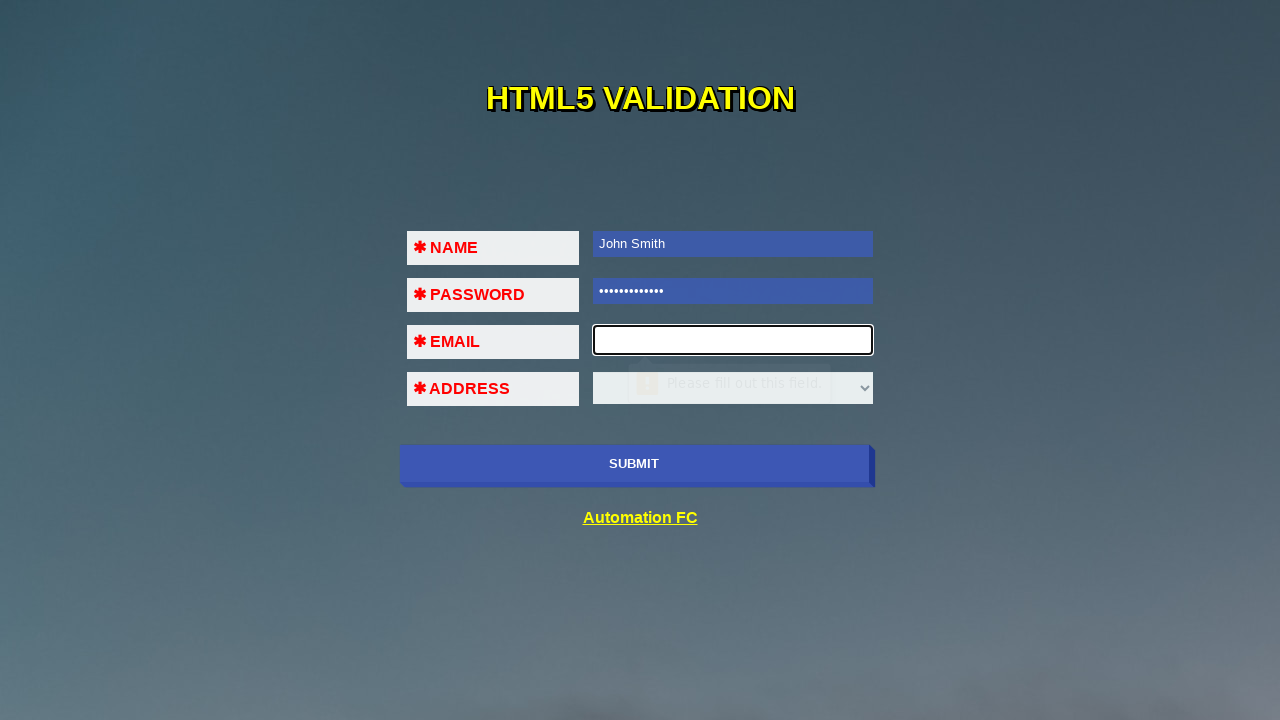

Filled email field with invalid format 'invalid!@#$' on #em
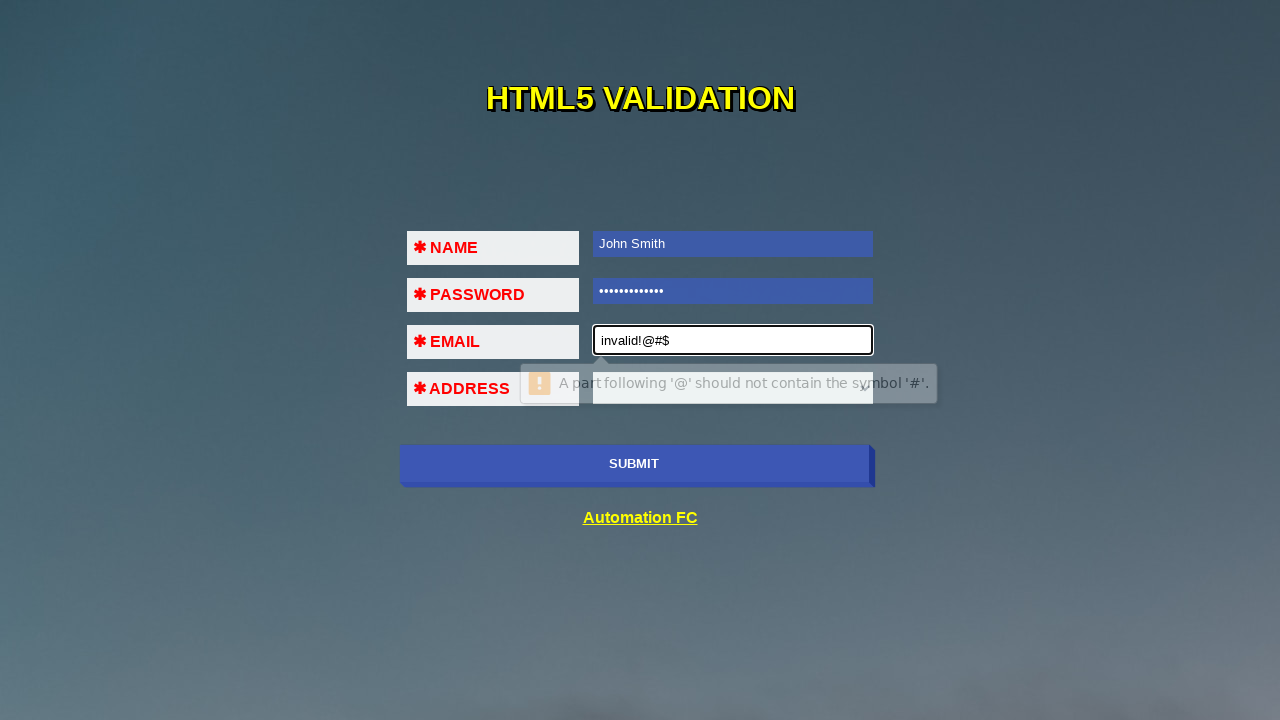

Clicked submit button to trigger email format validation at (634, 464) on input[type='submit']
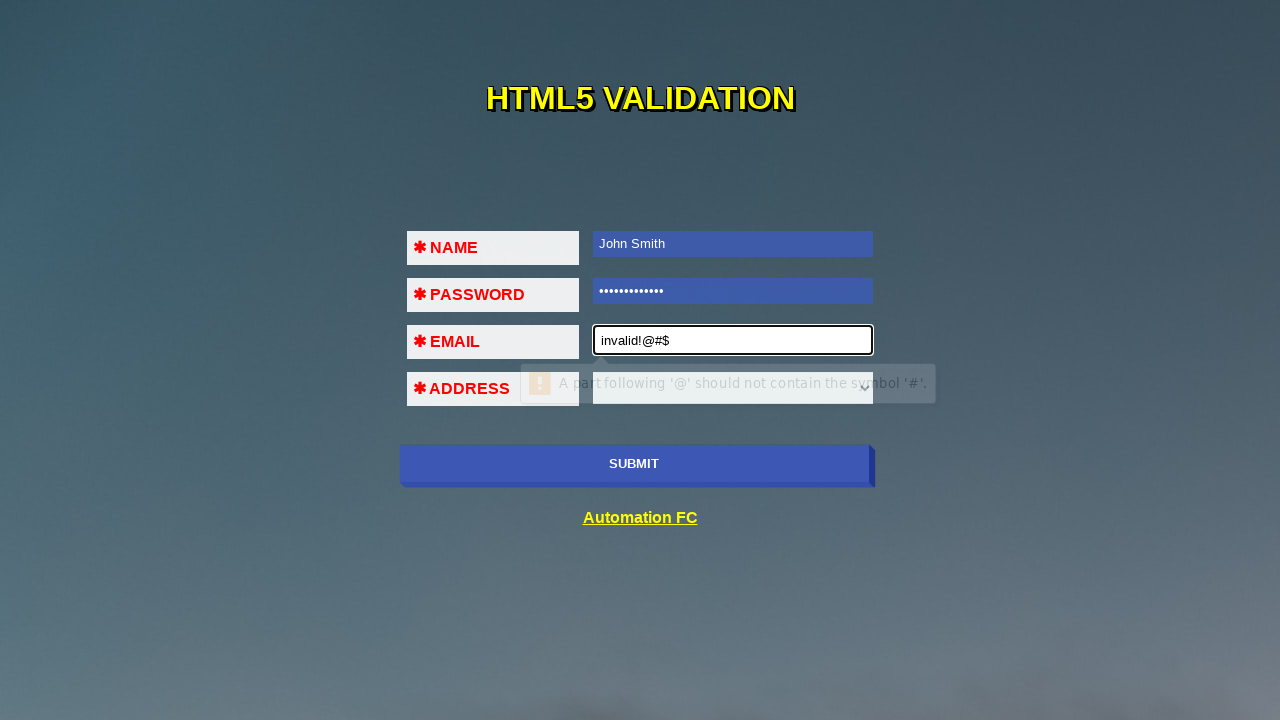

Filled email field with valid format 'testuser@example.com' on #em
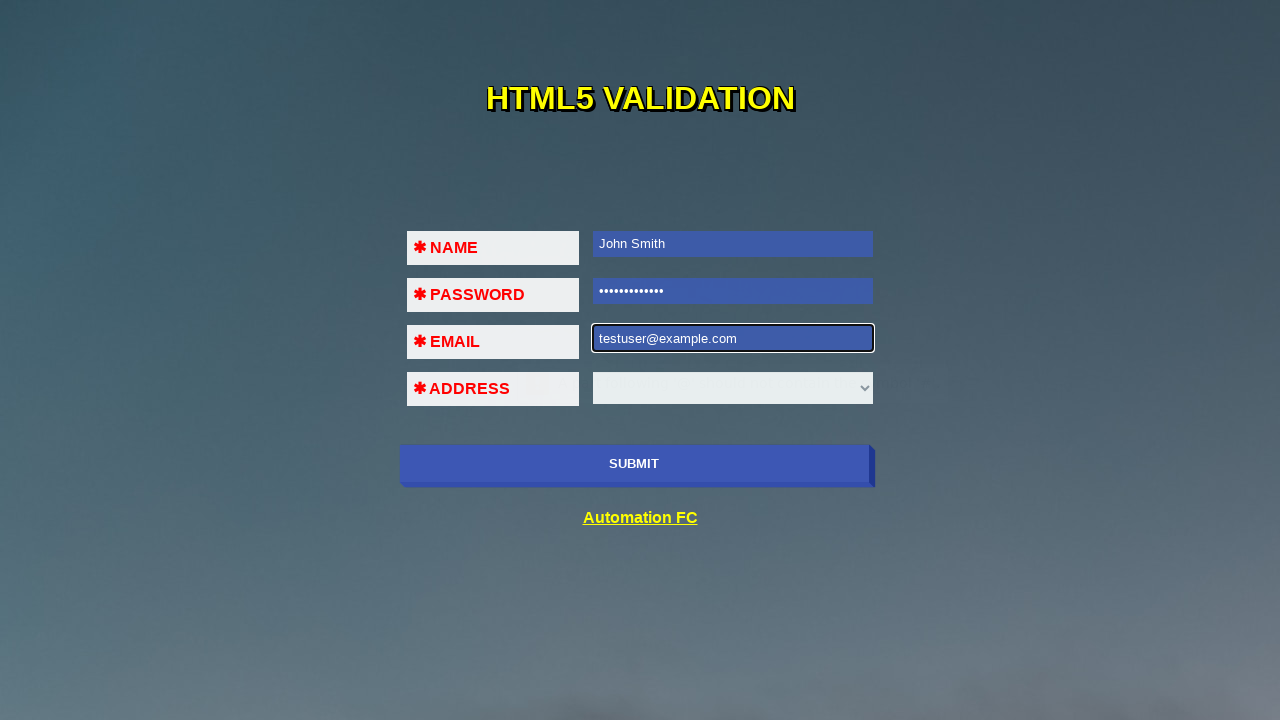

Clicked submit button to trigger address selection validation at (634, 464) on input[type='submit']
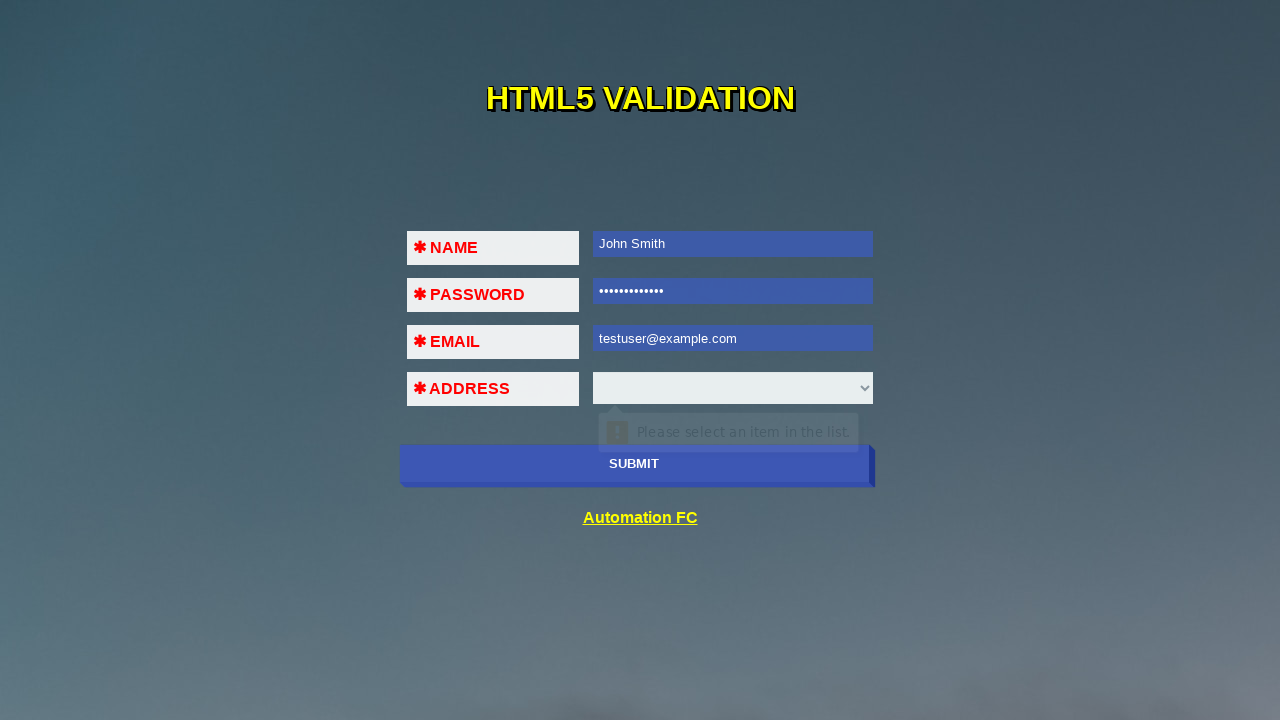

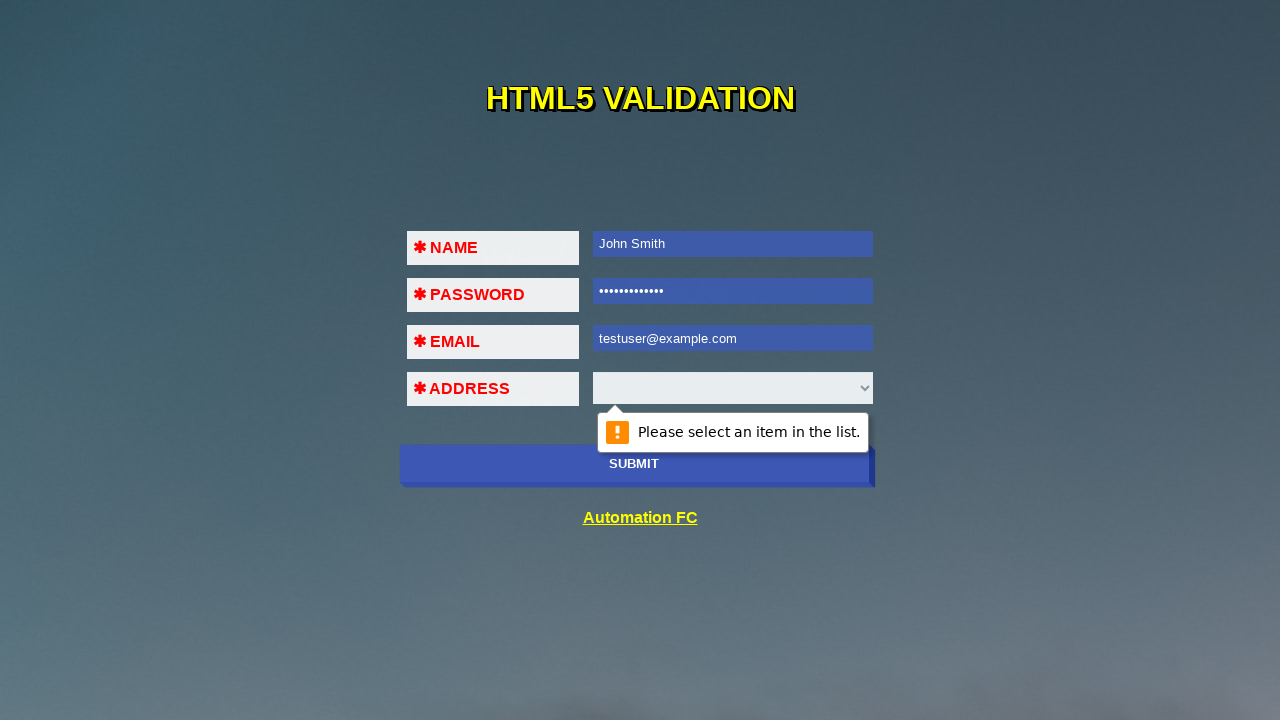